Navigates to Project Gutenberg's Chinese language books page, clicks on book links to view book details, clicks on the Plain Text UTF-8 download link, then navigates back to the main listing page. This tests the navigation flow through the book catalog.

Starting URL: https://www.gutenberg.org/browse/languages/zh

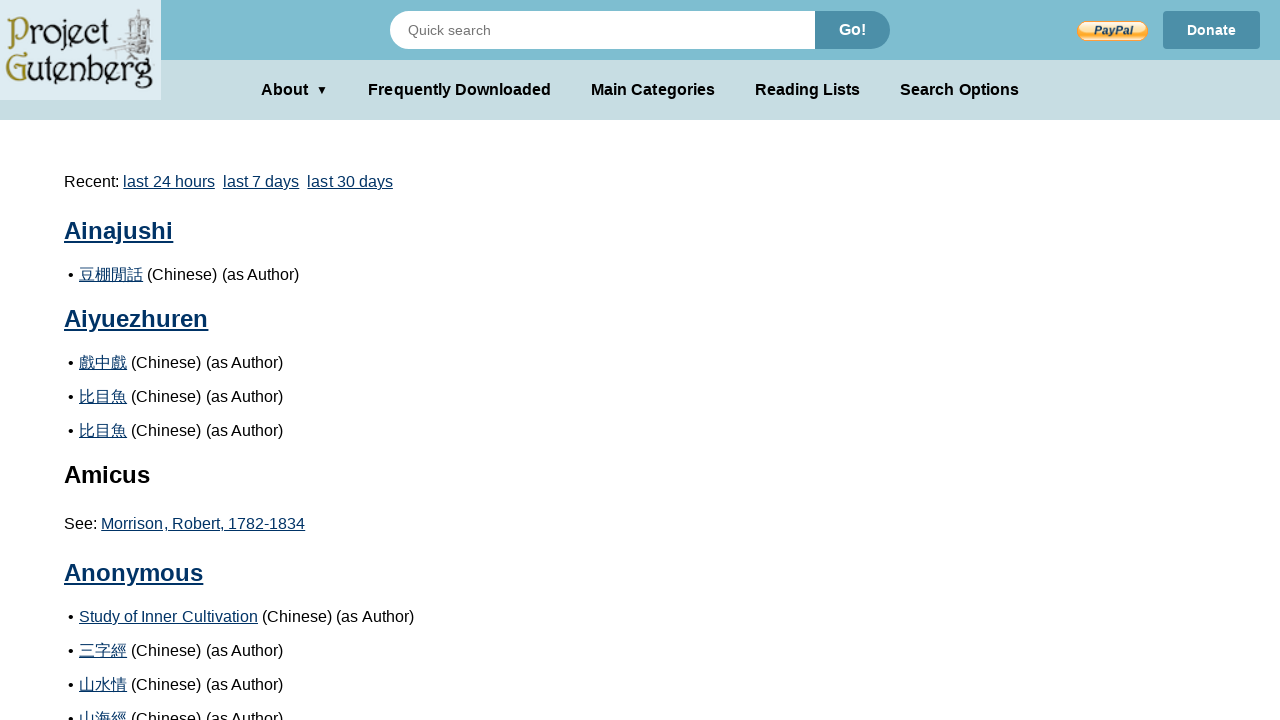

Waited for book listing to load on Chinese language books page
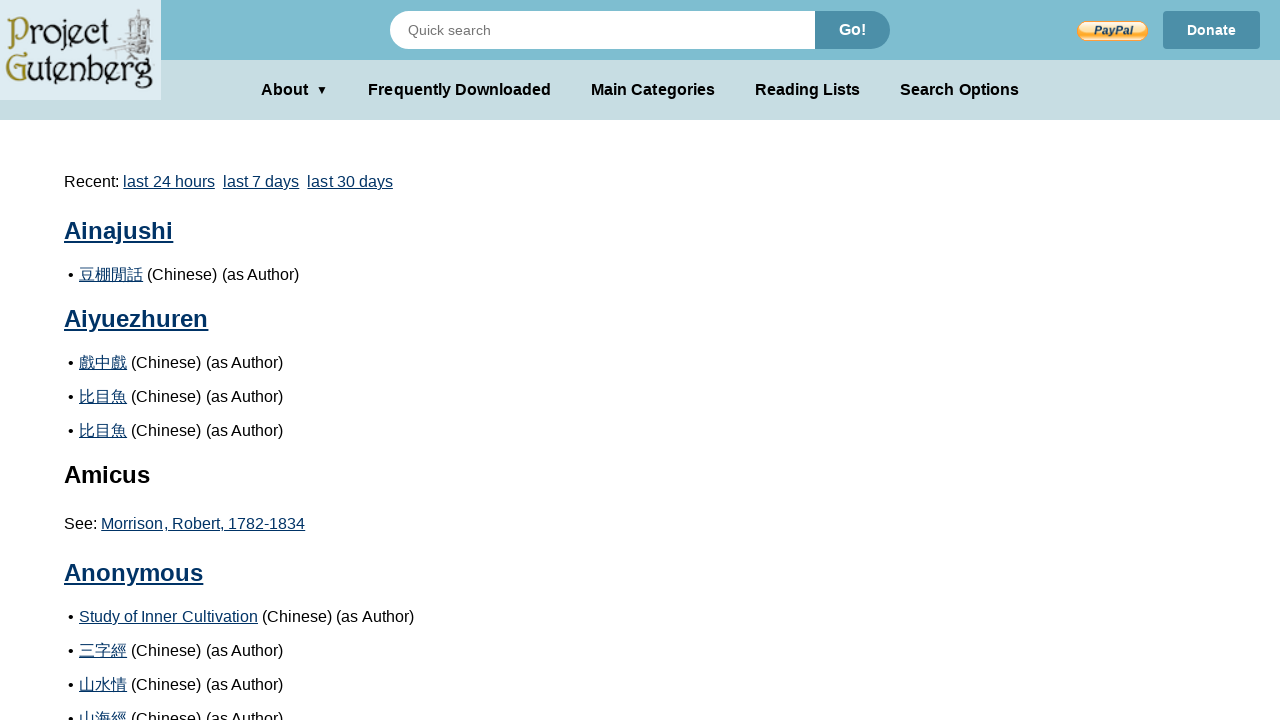

Located 507 book links on the page
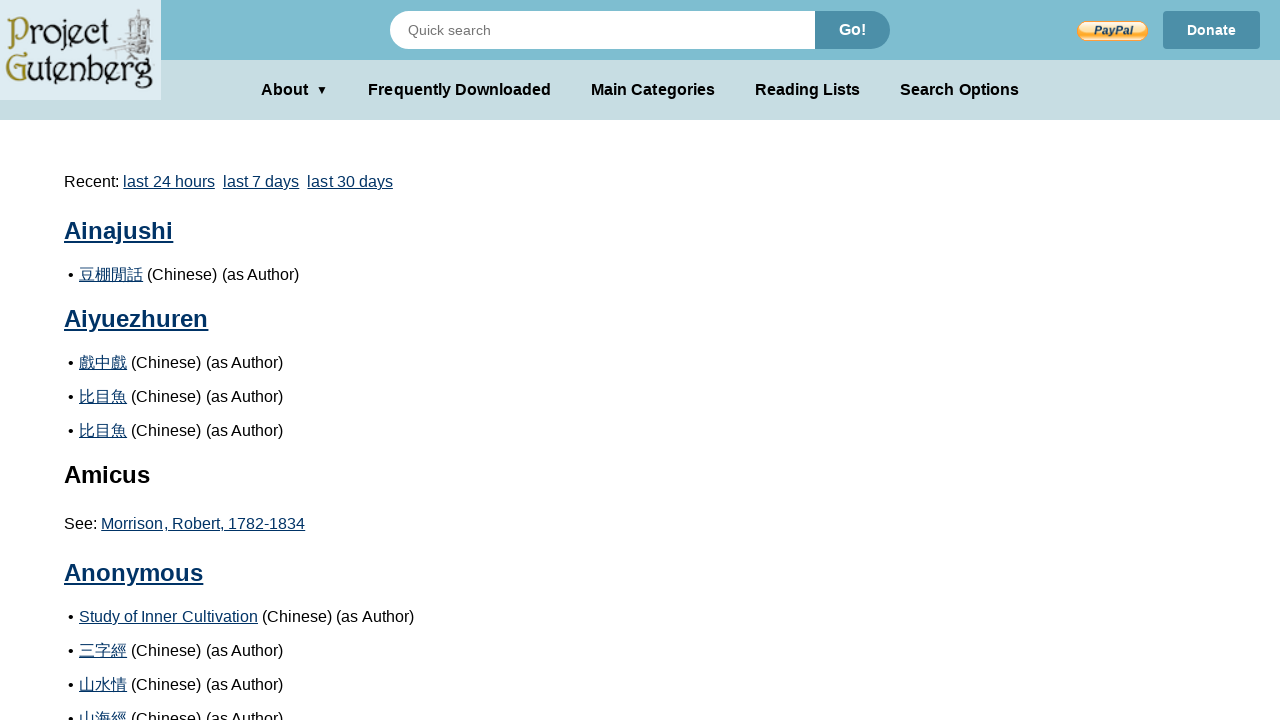

Waited for book listing to reload (iteration 1/3)
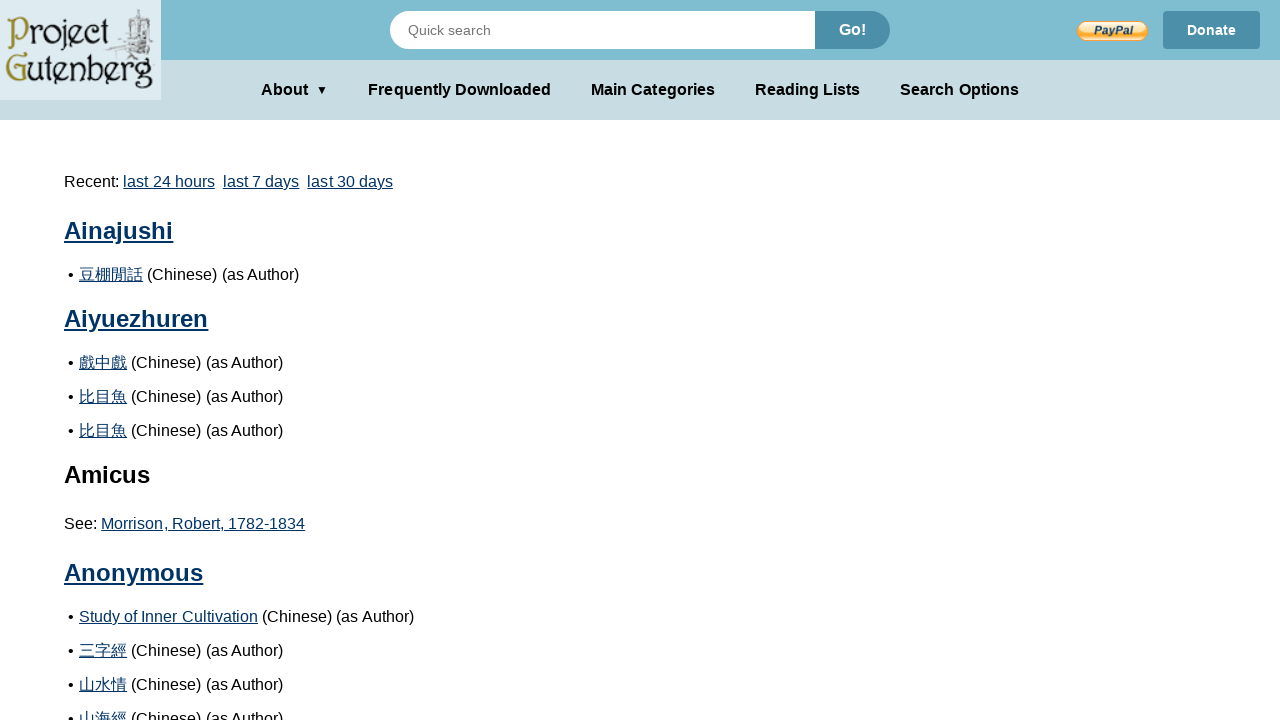

Clicked on book link #1 at (111, 274) on div.pgdbbylanguage li.pgdbetext a >> nth=0
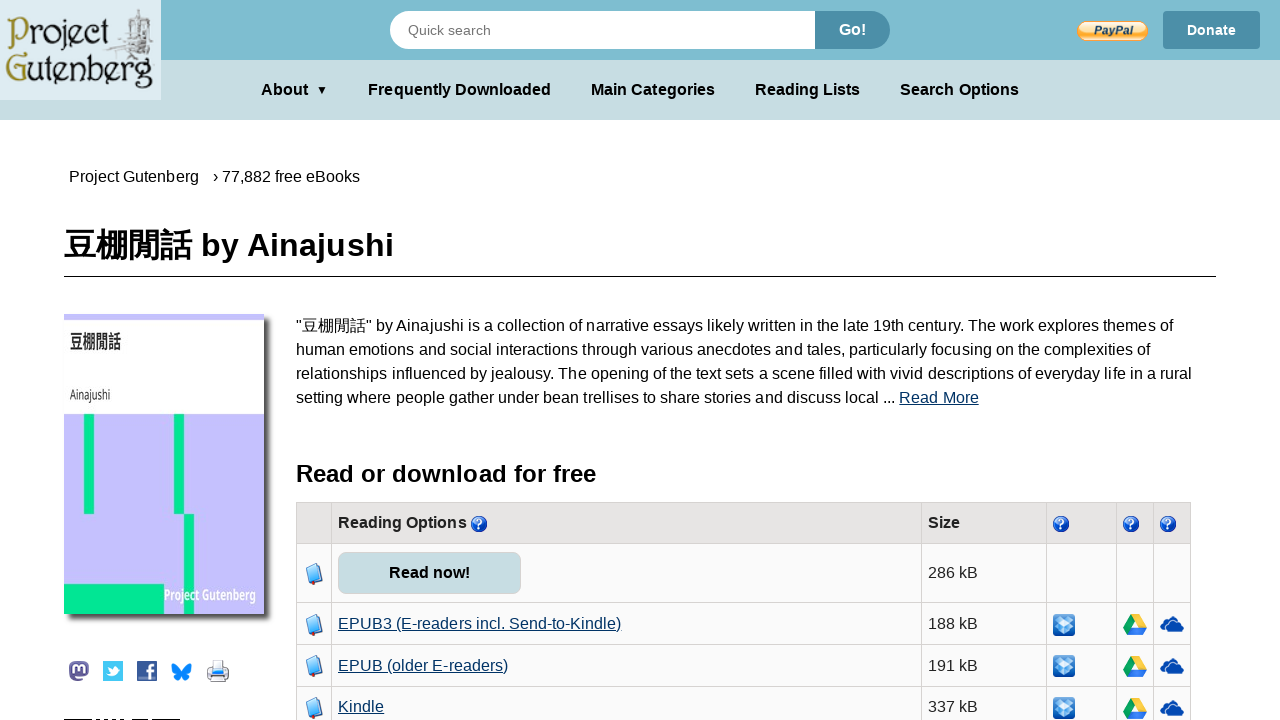

Book detail page loaded
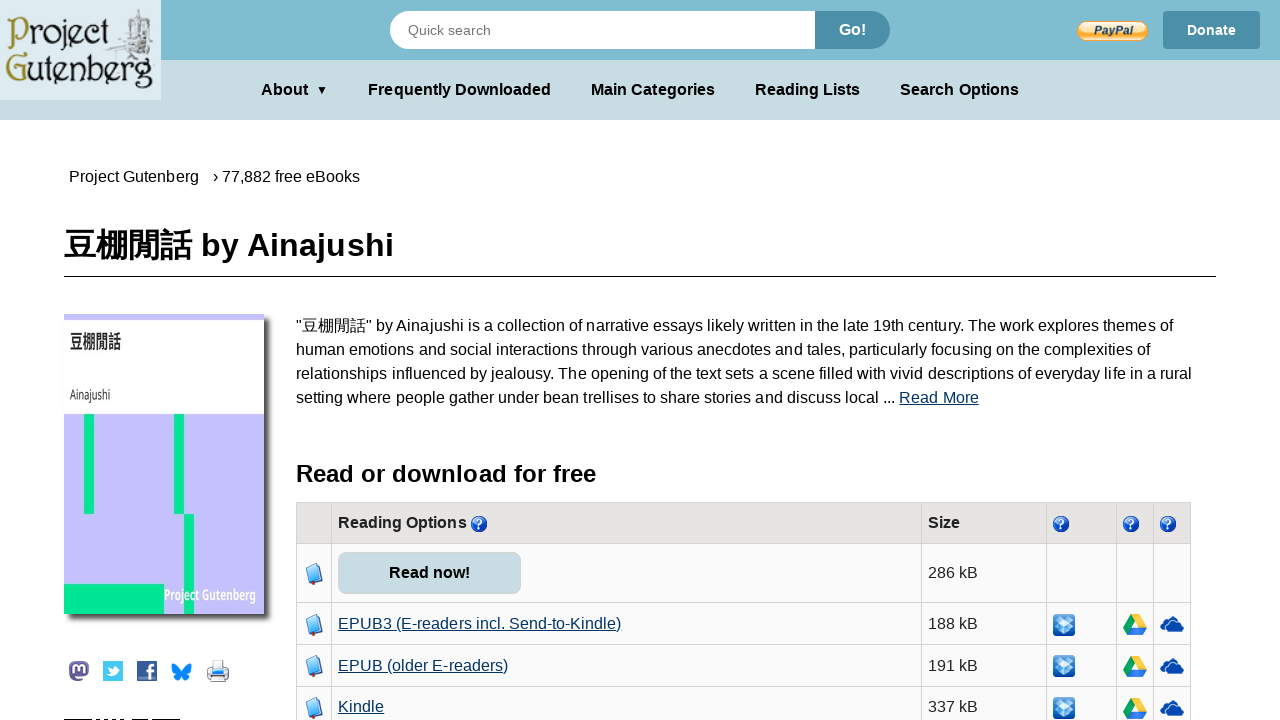

Located Plain Text UTF-8 download link (found 1 instances)
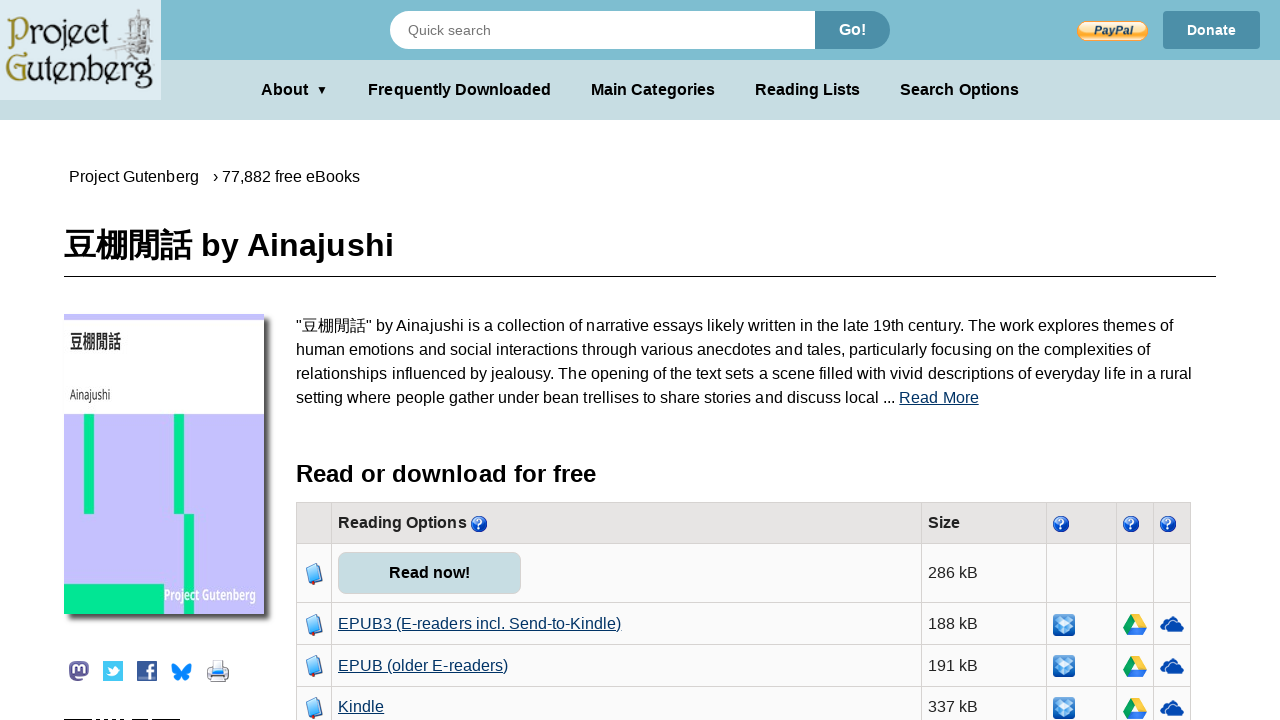

Clicked Plain Text UTF-8 download link at (398, 361) on a >> internal:has-text="Plain Text UTF-8"i >> nth=0
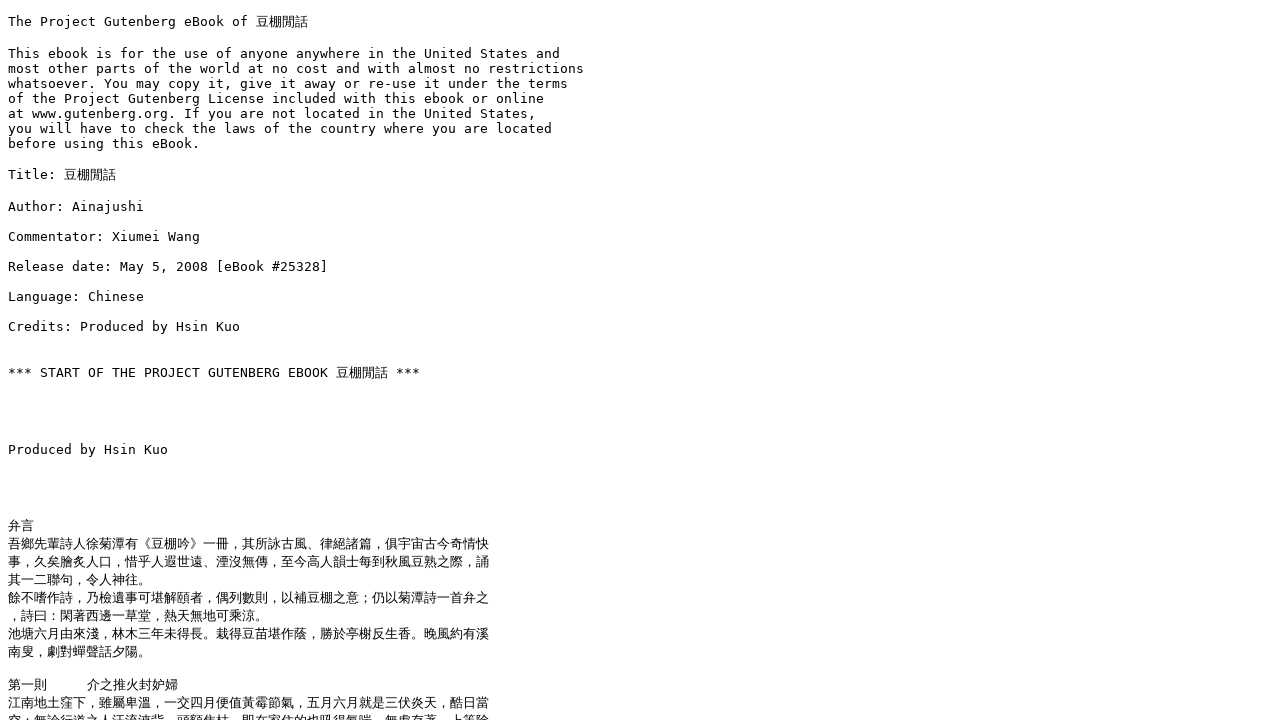

Text content page loaded
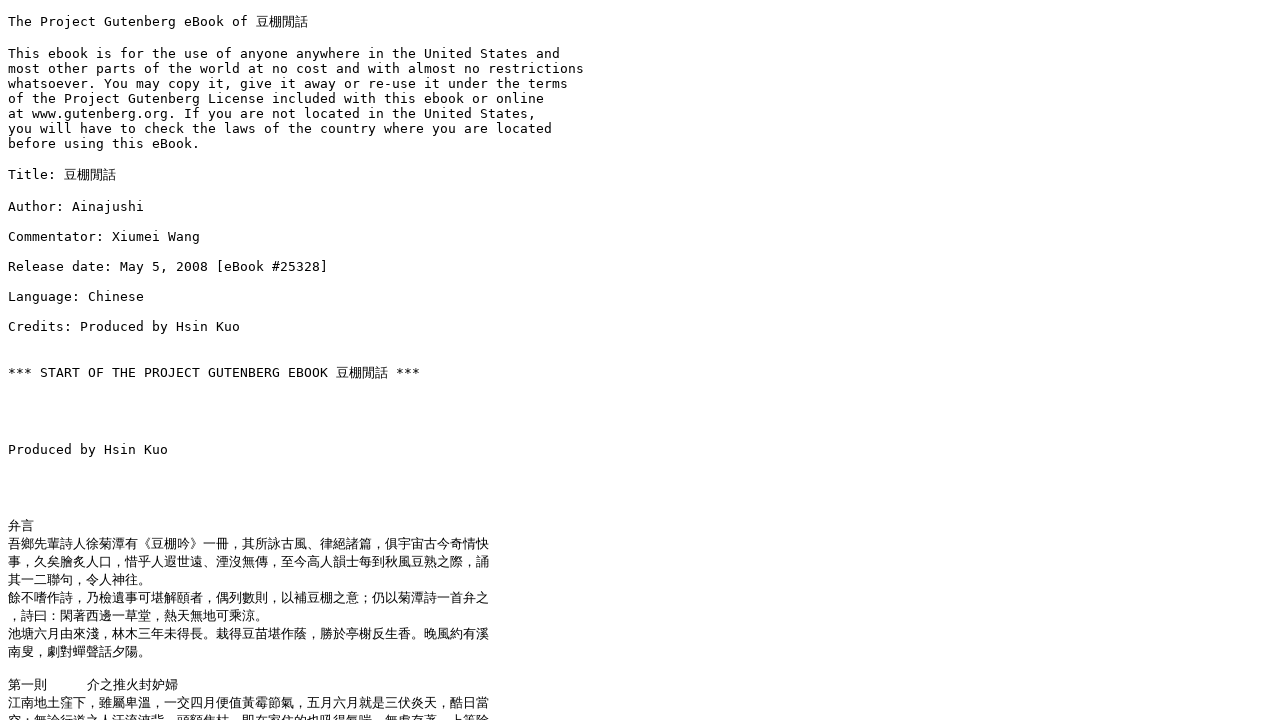

Navigated back to Chinese language books listing page
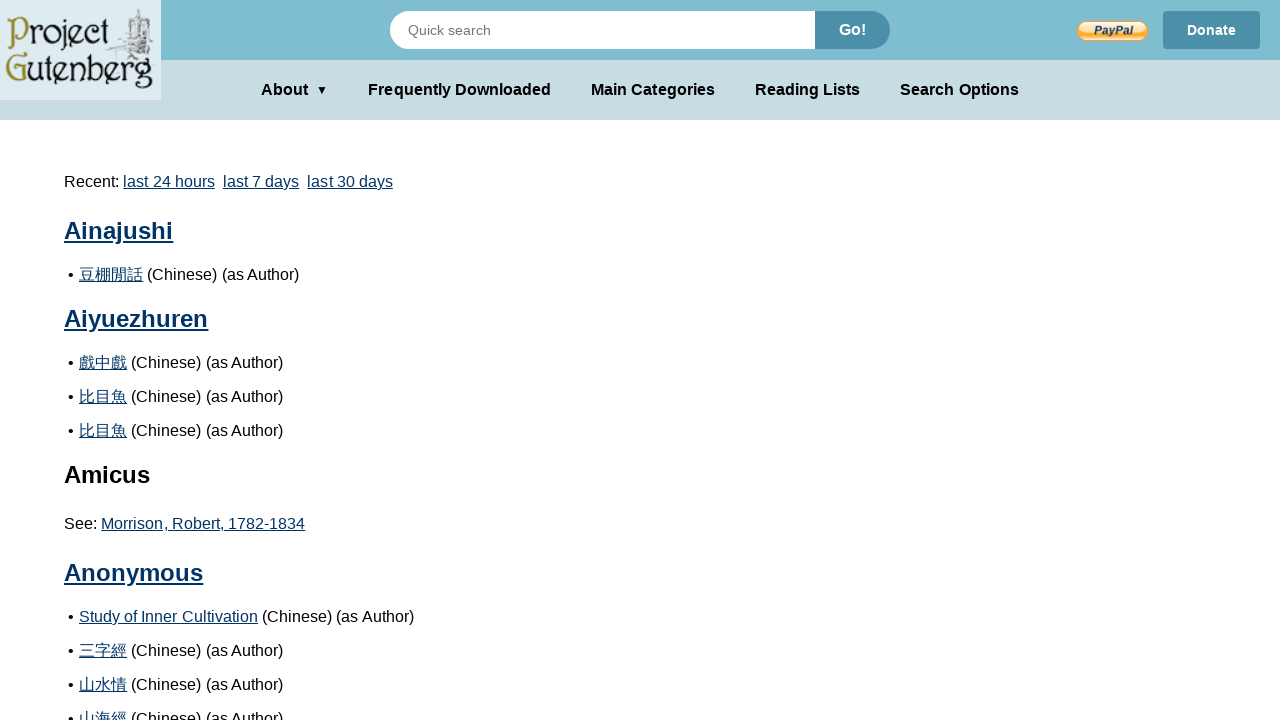

Waited for book listing to reload (iteration 2/3)
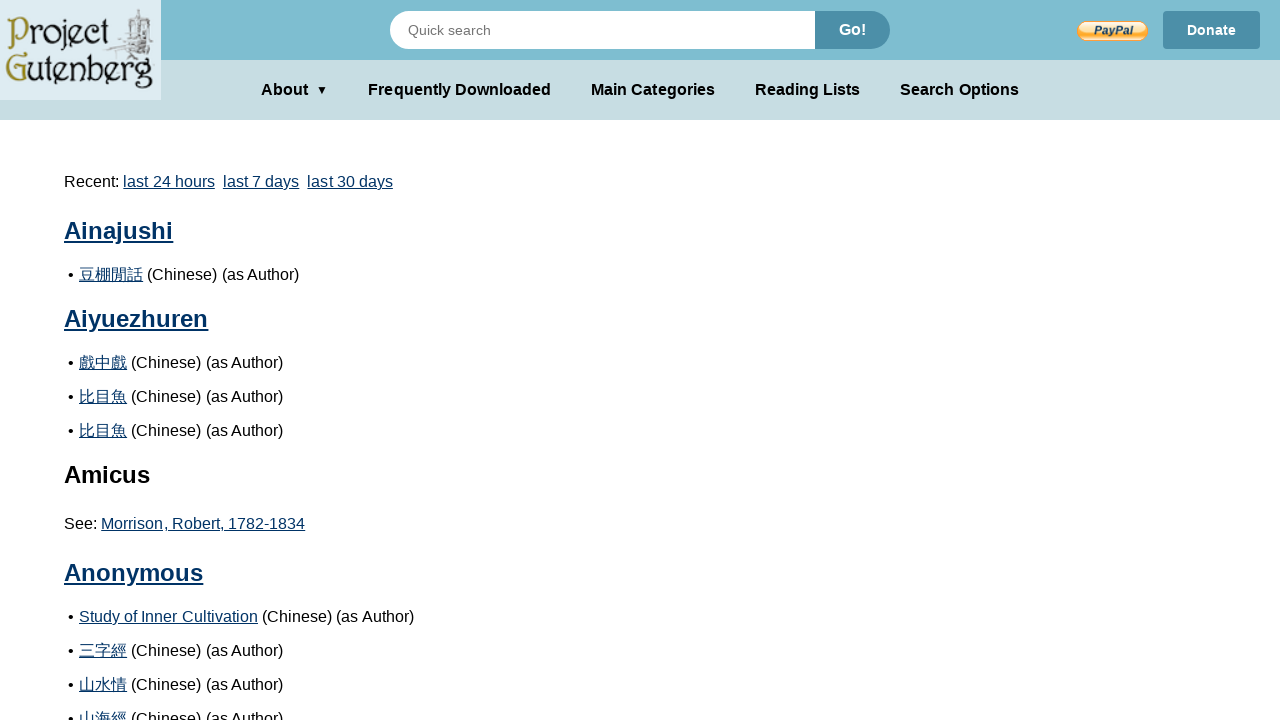

Clicked on book link #2 at (103, 362) on div.pgdbbylanguage li.pgdbetext a >> nth=1
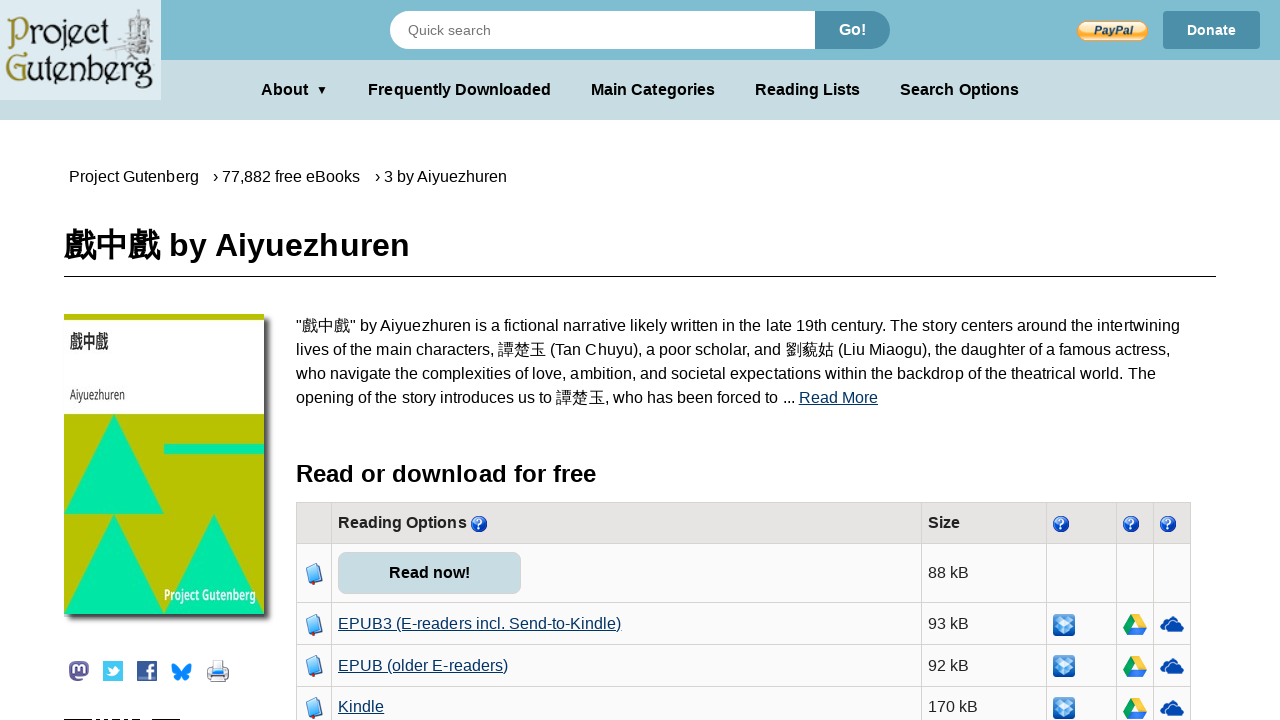

Book detail page loaded
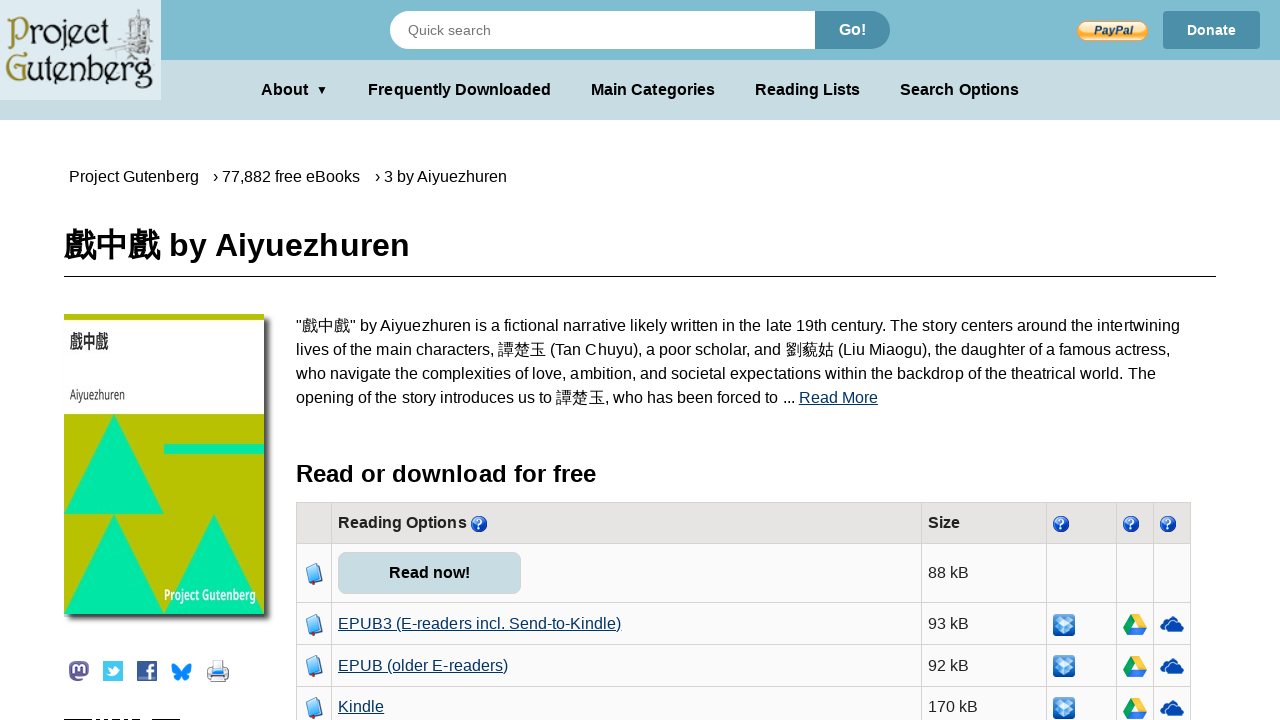

Located Plain Text UTF-8 download link (found 1 instances)
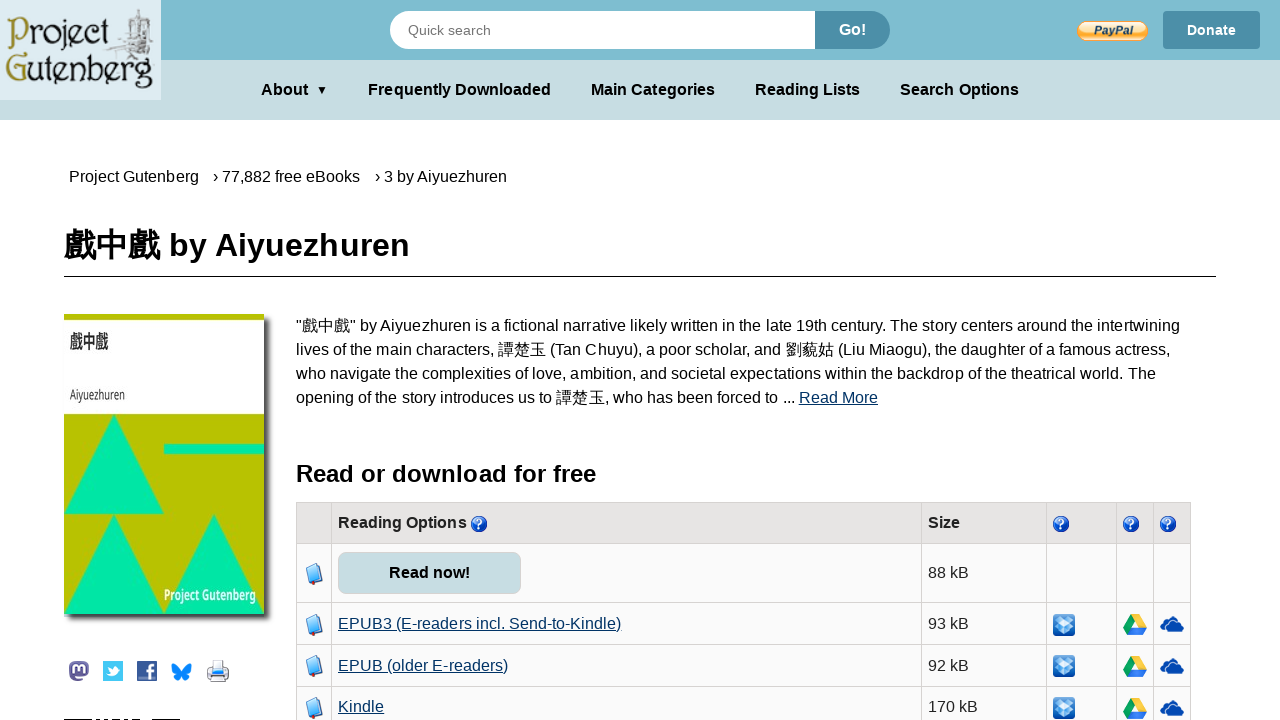

Clicked Plain Text UTF-8 download link at (398, 361) on a >> internal:has-text="Plain Text UTF-8"i >> nth=0
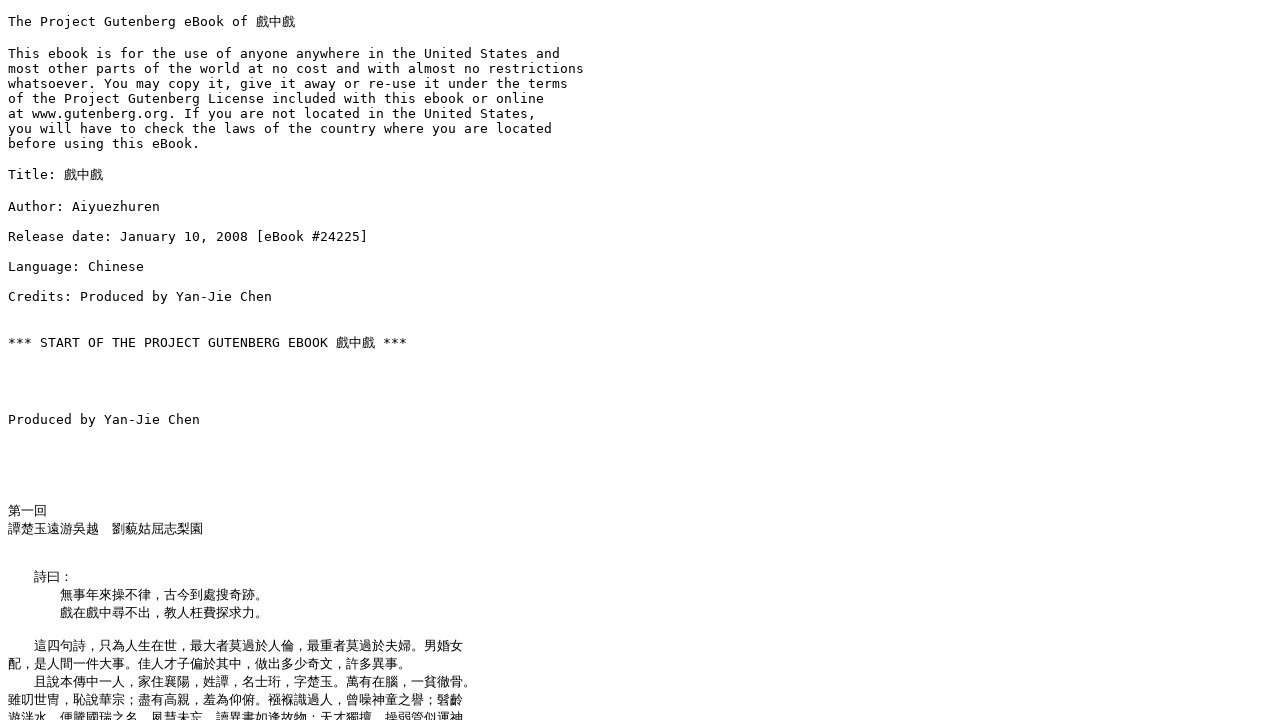

Text content page loaded
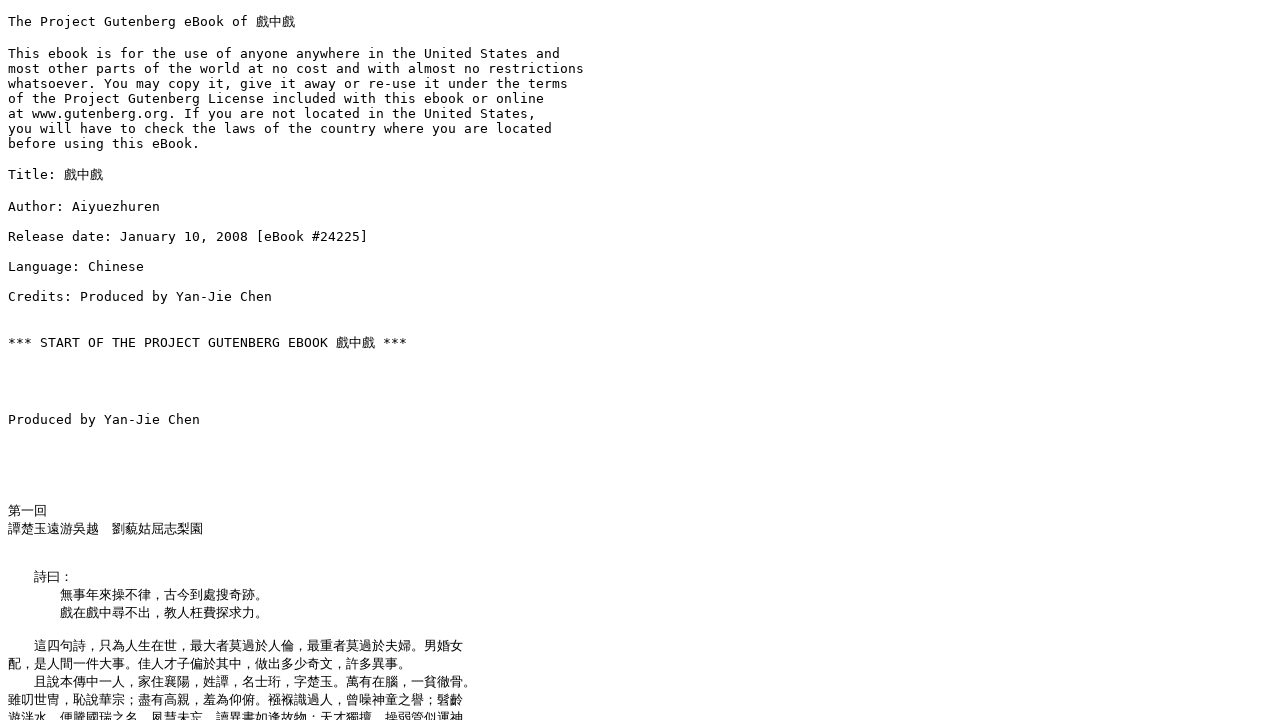

Navigated back to Chinese language books listing page
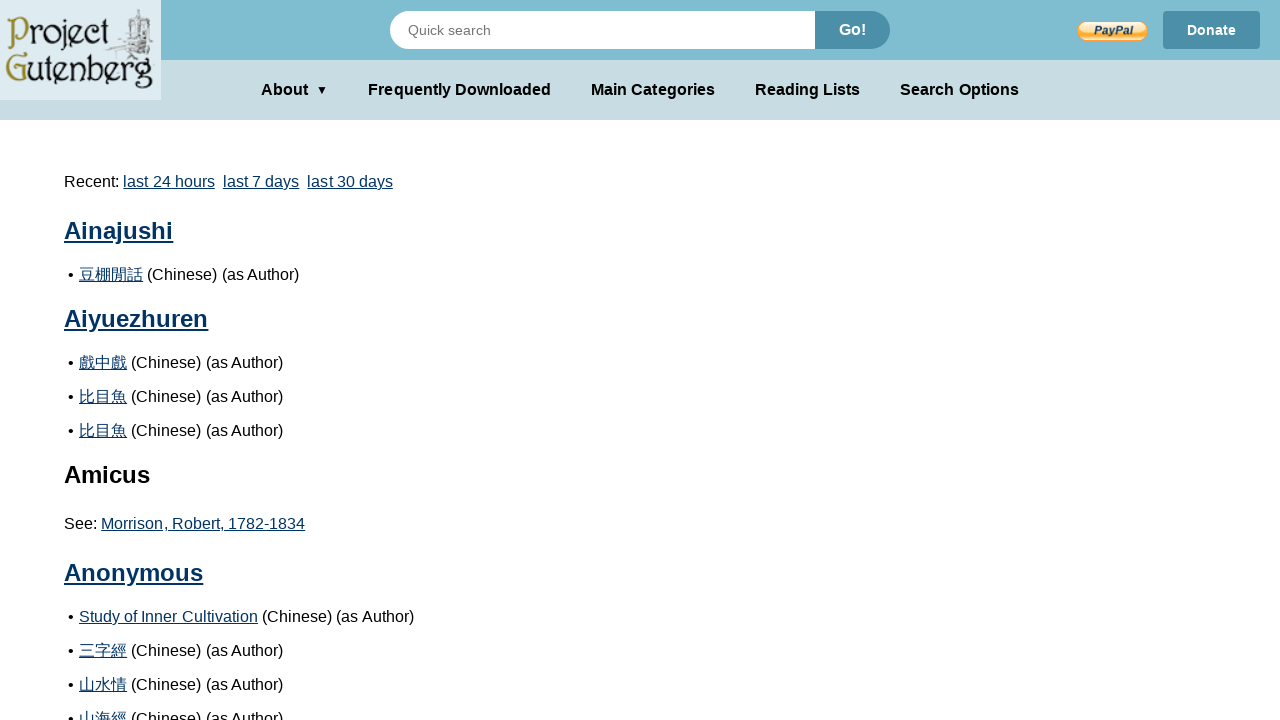

Waited for book listing to reload (iteration 3/3)
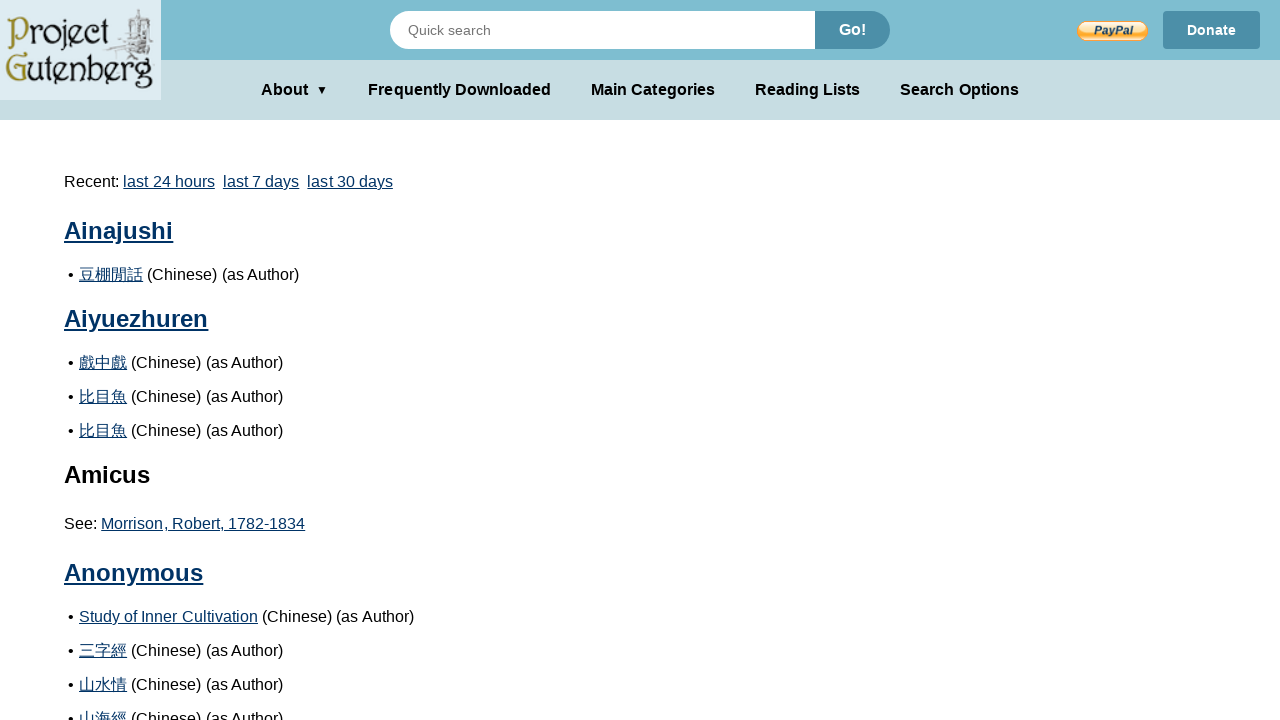

Clicked on book link #3 at (103, 396) on div.pgdbbylanguage li.pgdbetext a >> nth=2
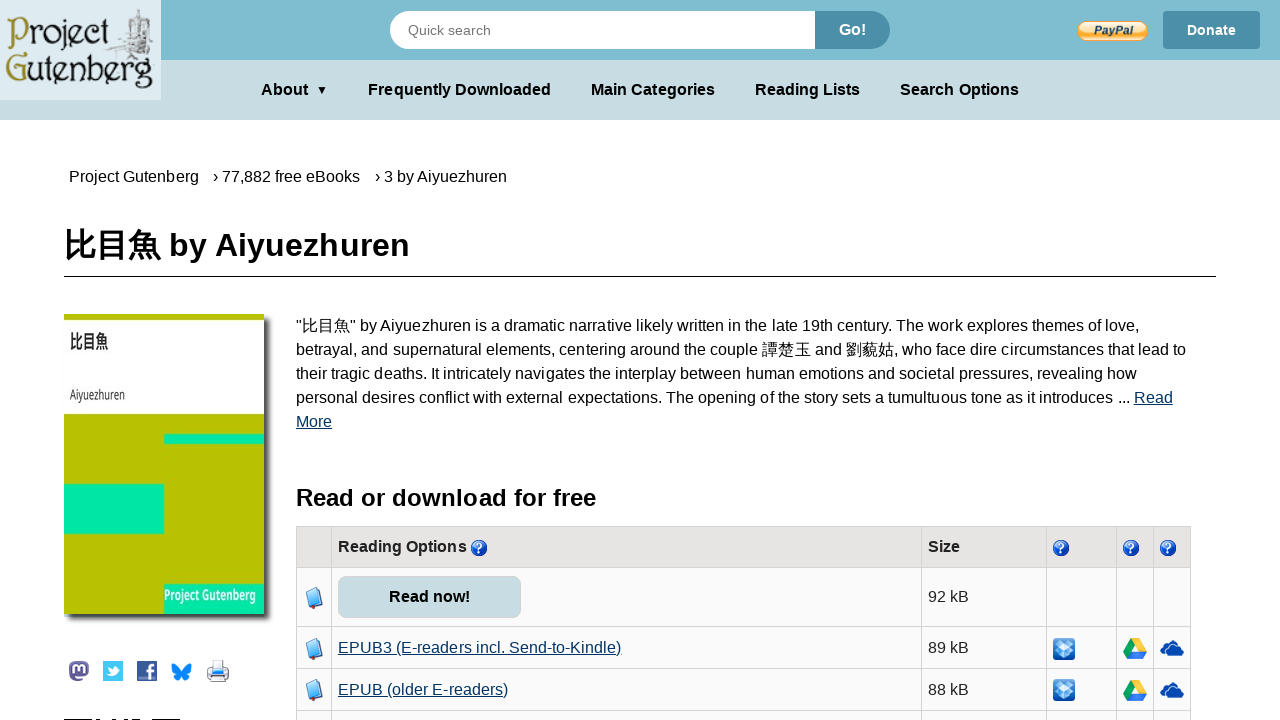

Book detail page loaded
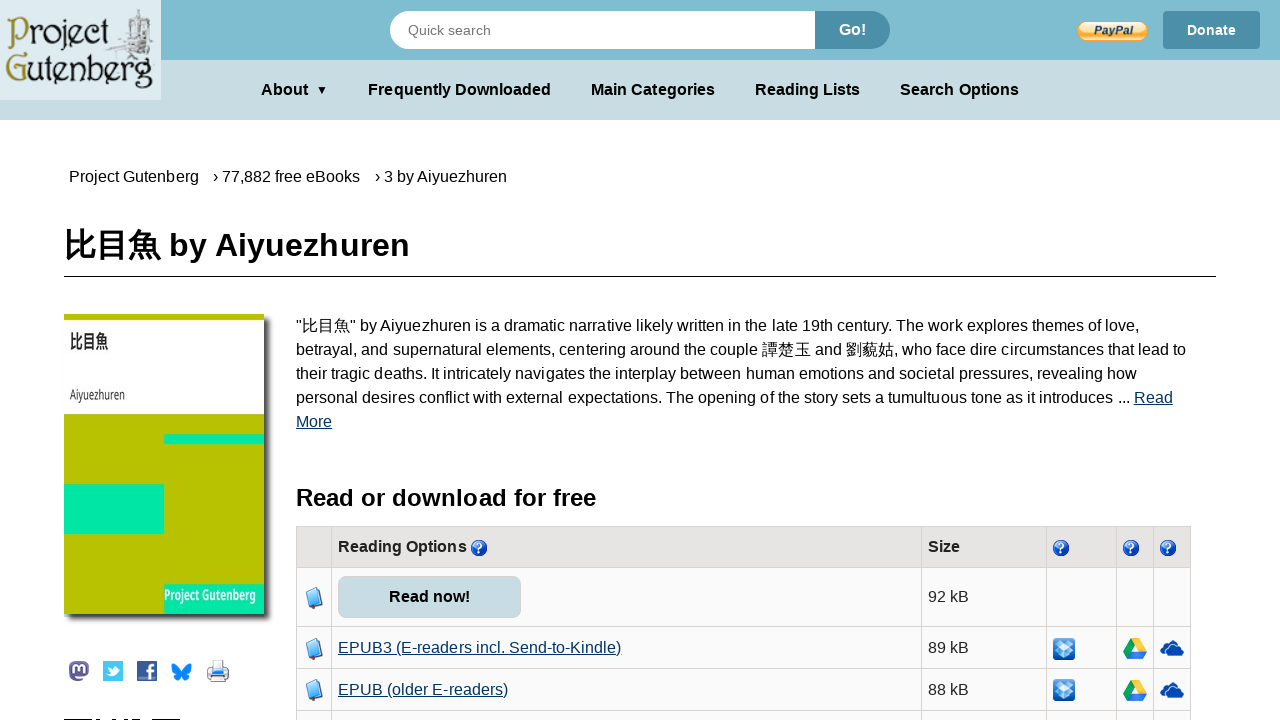

Located Plain Text UTF-8 download link (found 1 instances)
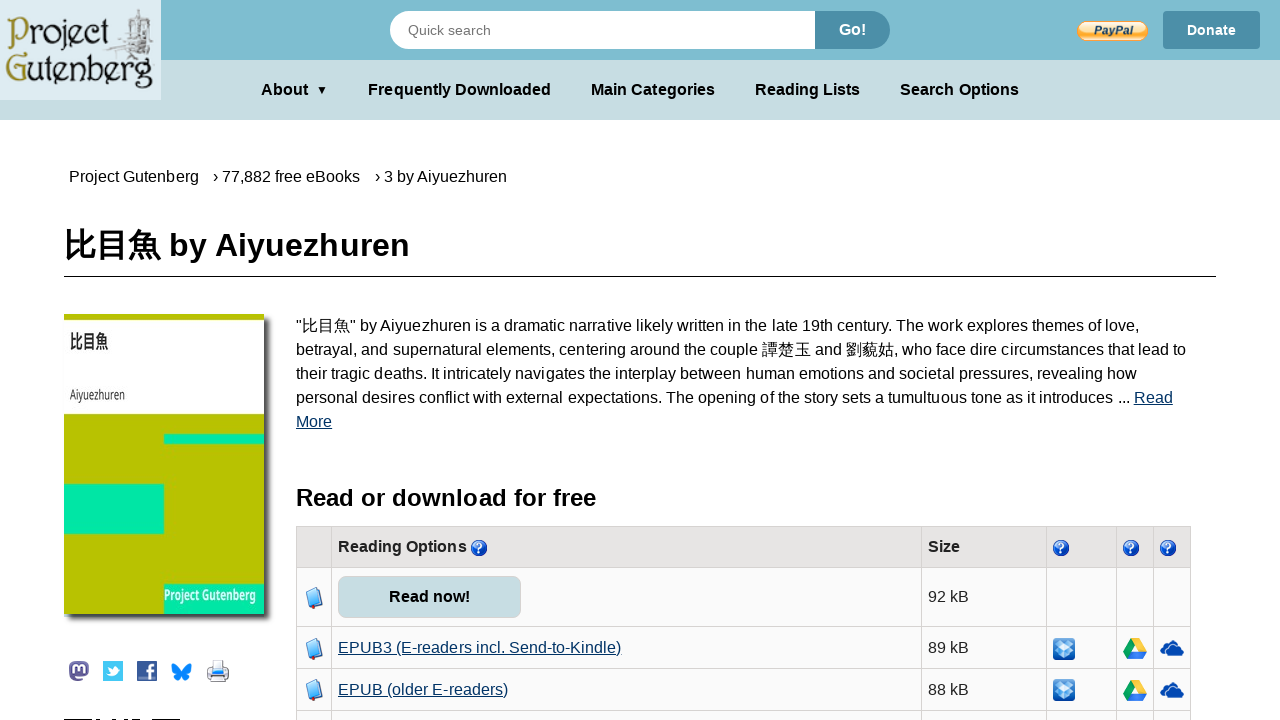

Clicked Plain Text UTF-8 download link at (398, 361) on a >> internal:has-text="Plain Text UTF-8"i >> nth=0
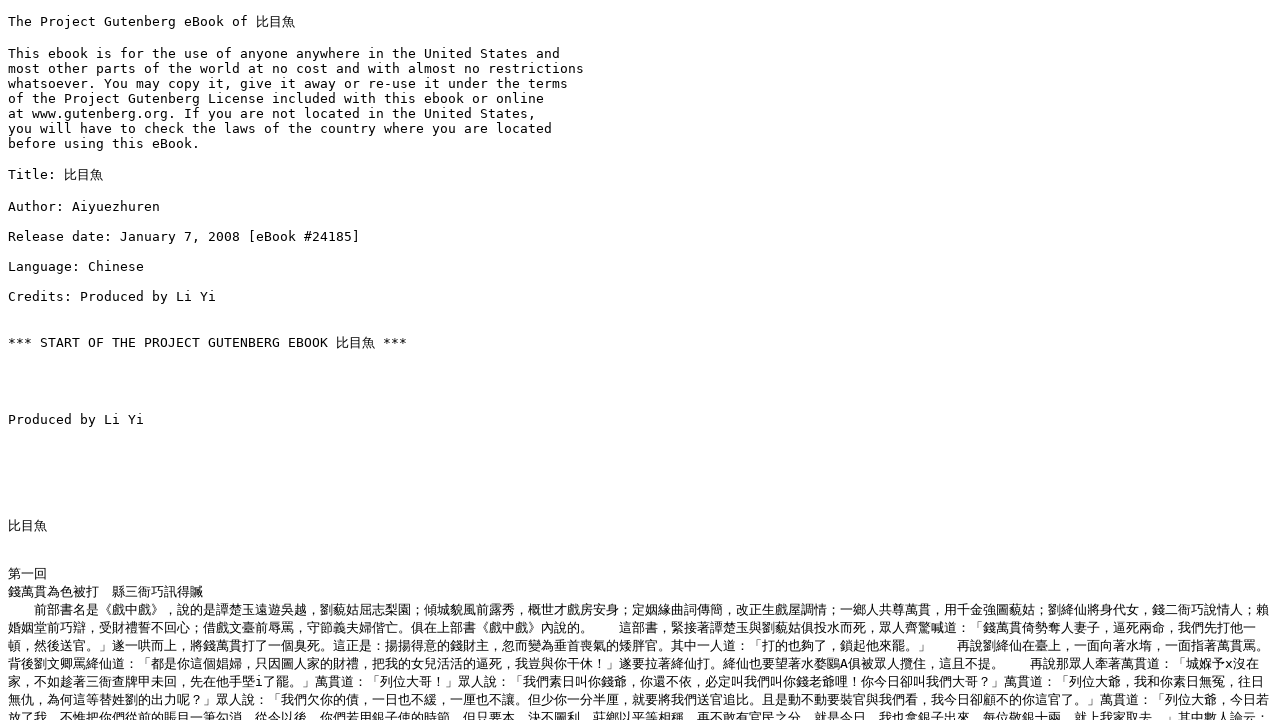

Text content page loaded
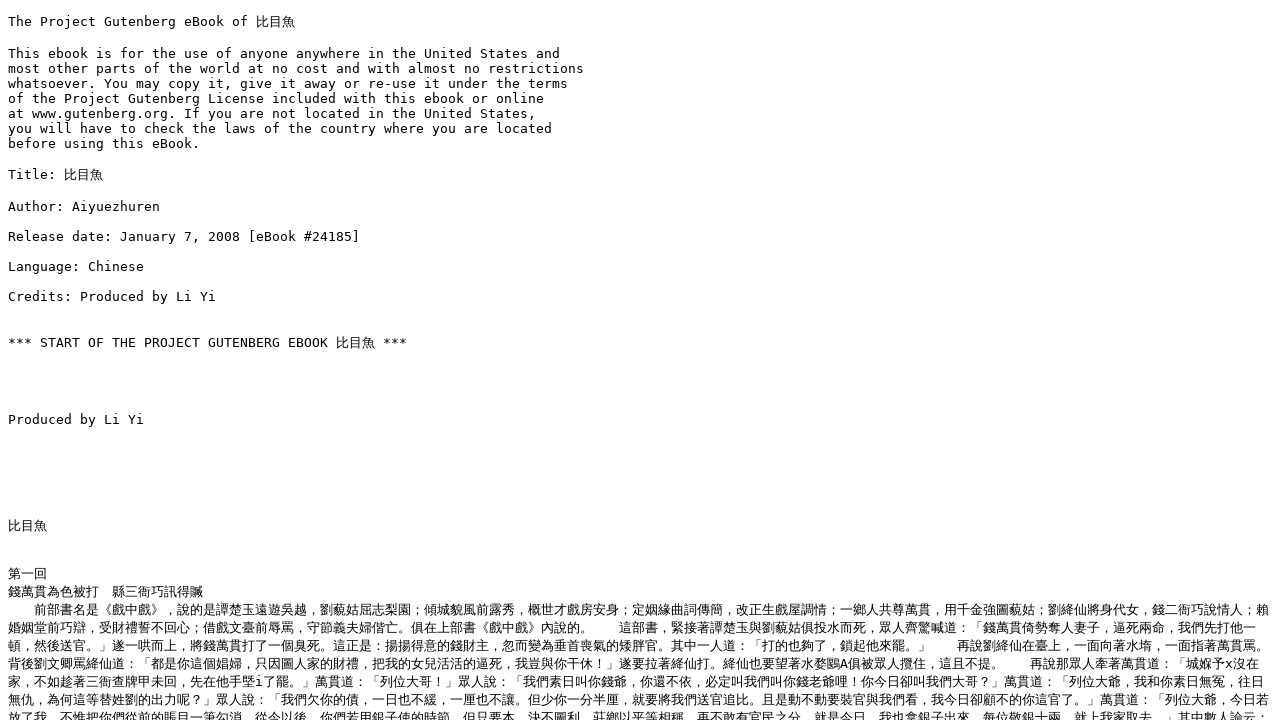

Navigated back to Chinese language books listing page
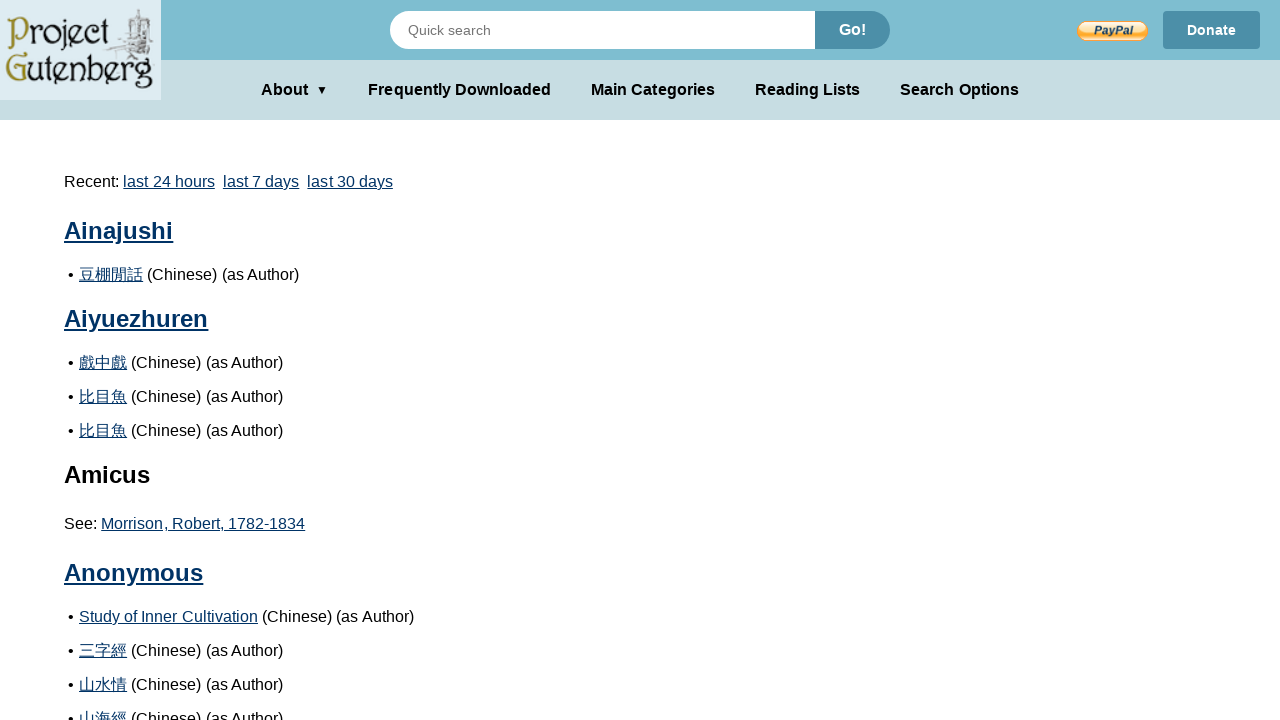

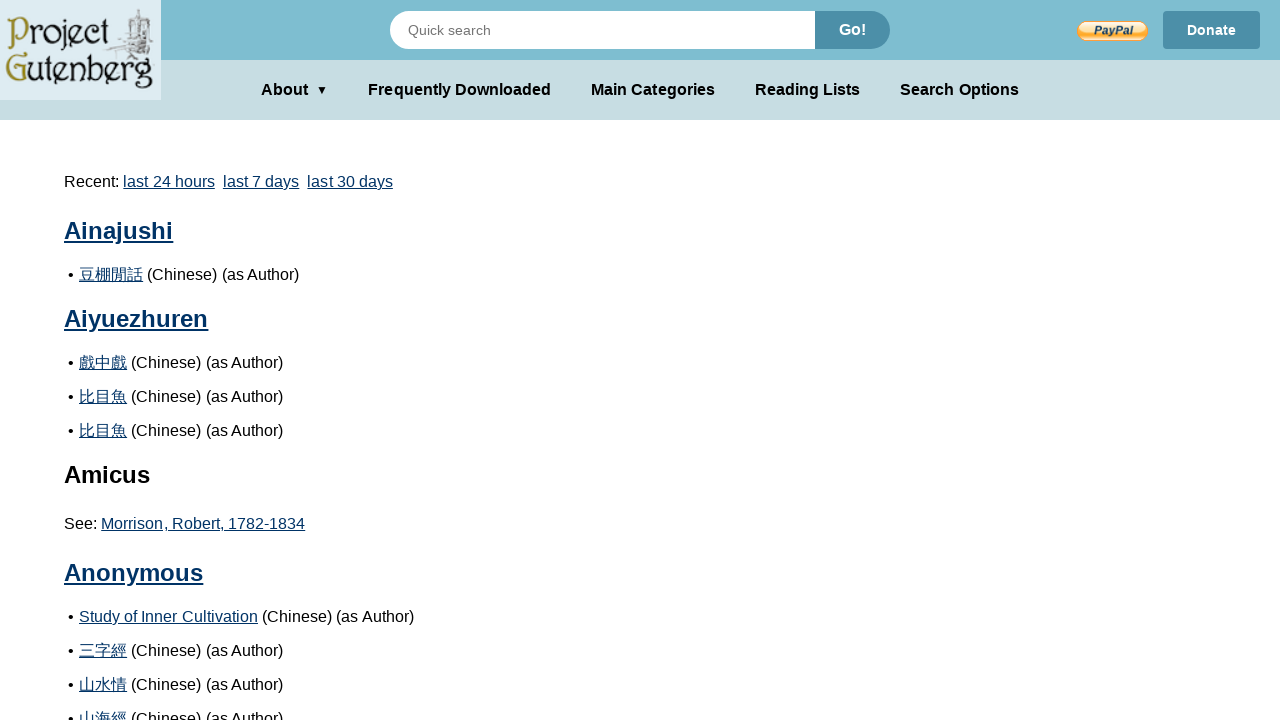